Tests passenger dropdown functionality by clicking to open the dropdown and incrementing adult passenger count multiple times

Starting URL: https://rahulshettyacademy.com/dropdownsPractise/

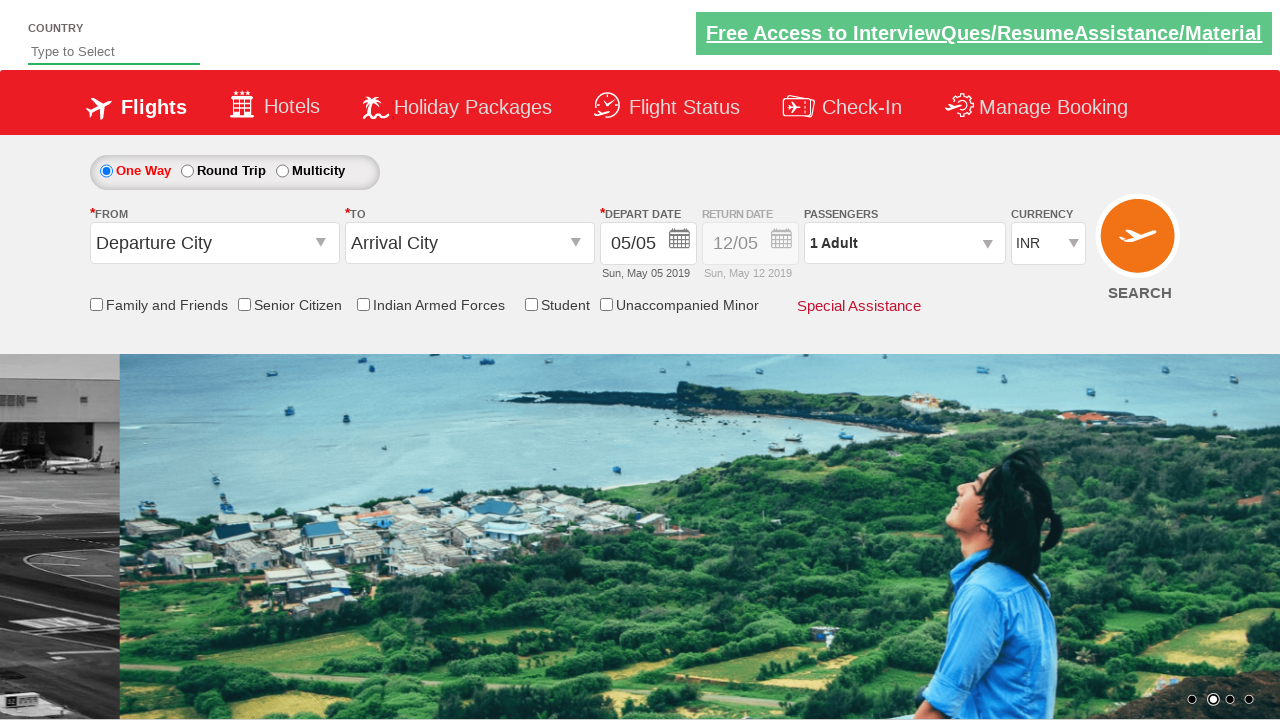

Retrieved initial passenger info text
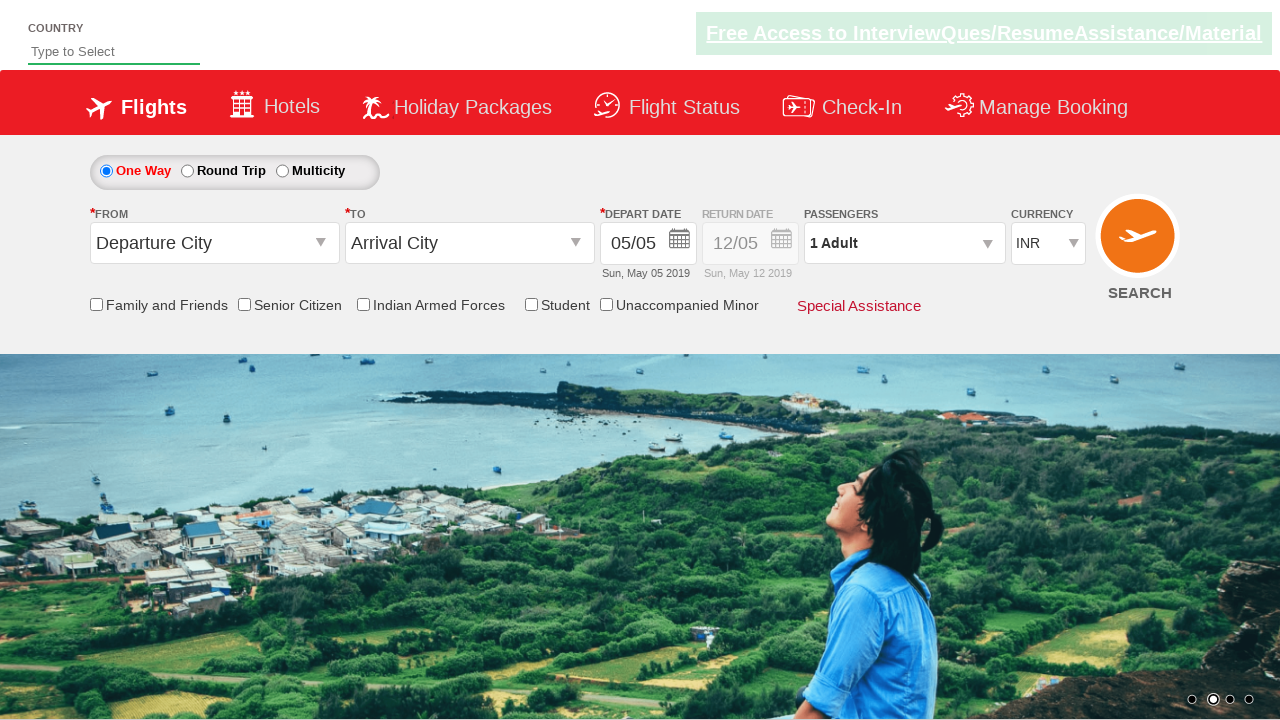

Clicked passenger dropdown to open at (904, 243) on #divpaxinfo
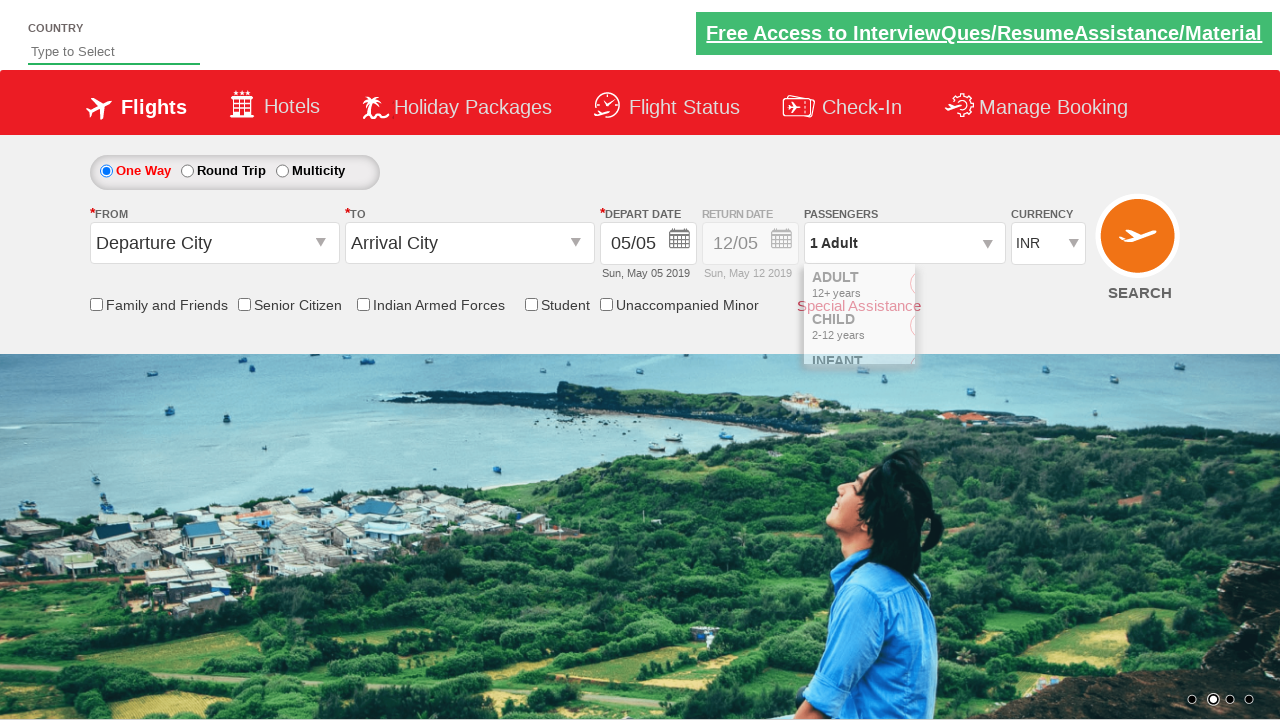

Incremented adult passenger count (iteration 1 of 4) at (982, 288) on #hrefIncAdt
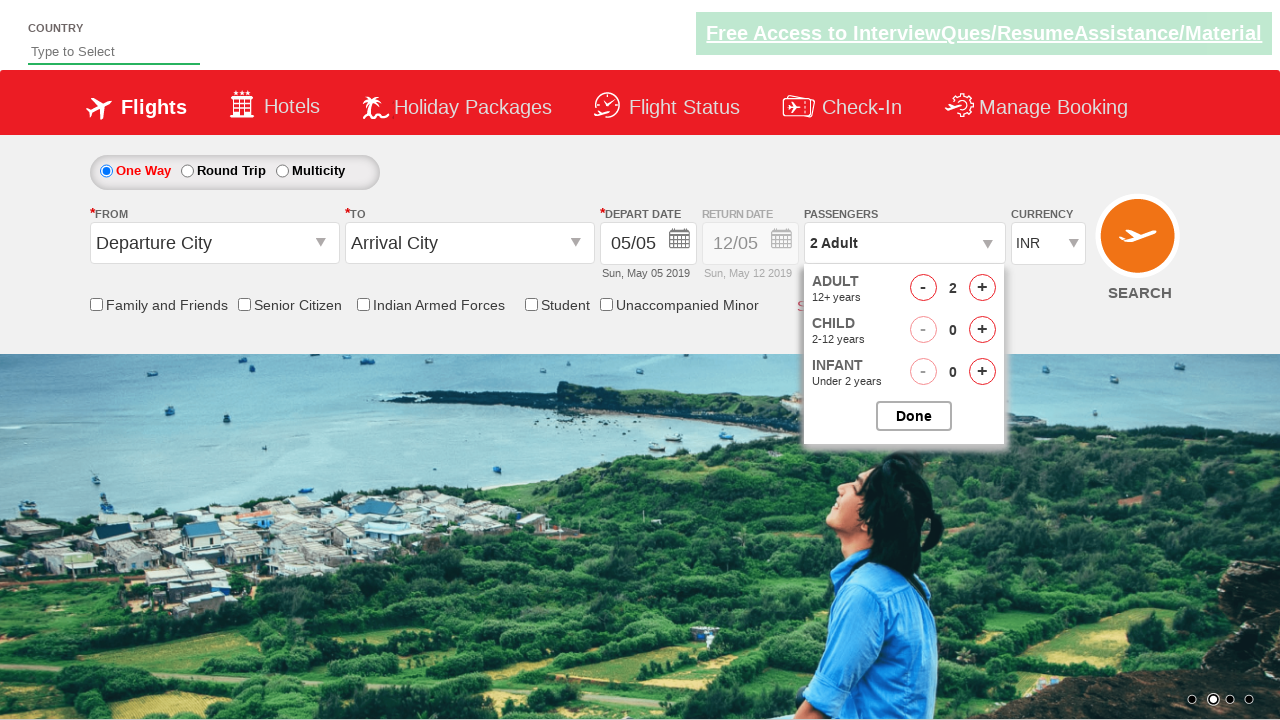

Incremented adult passenger count (iteration 2 of 4) at (982, 288) on #hrefIncAdt
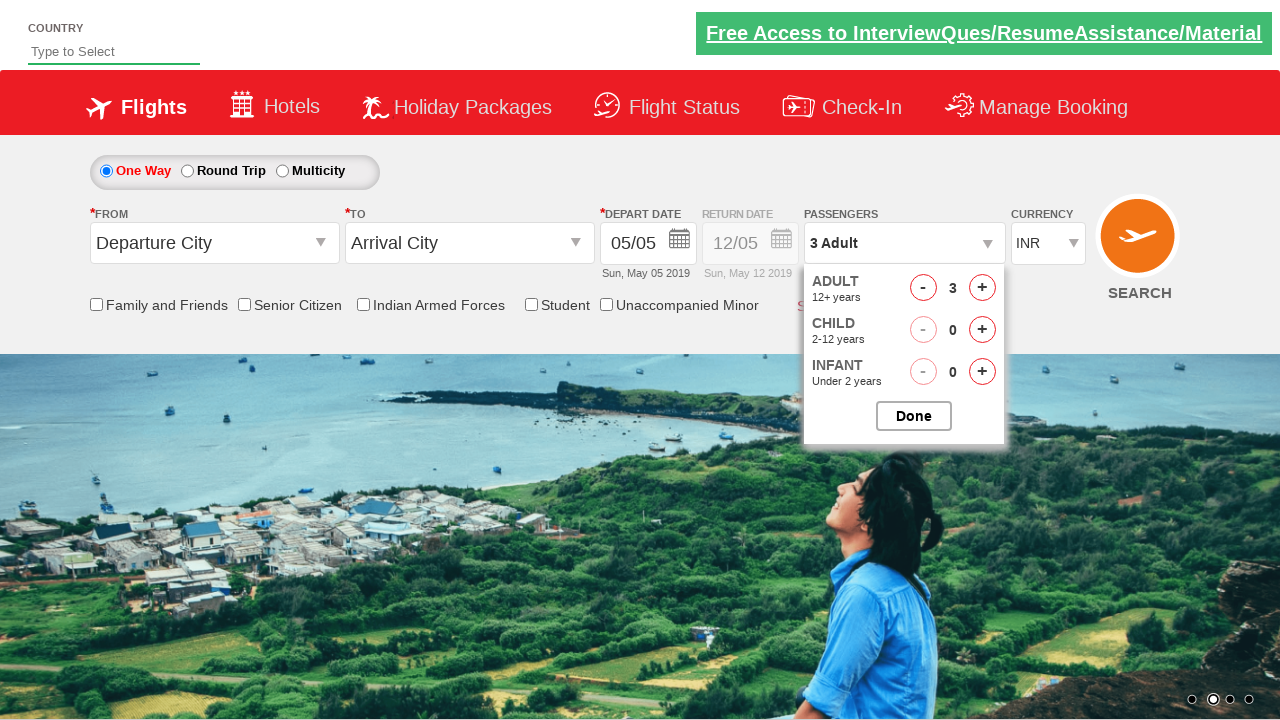

Incremented adult passenger count (iteration 3 of 4) at (982, 288) on #hrefIncAdt
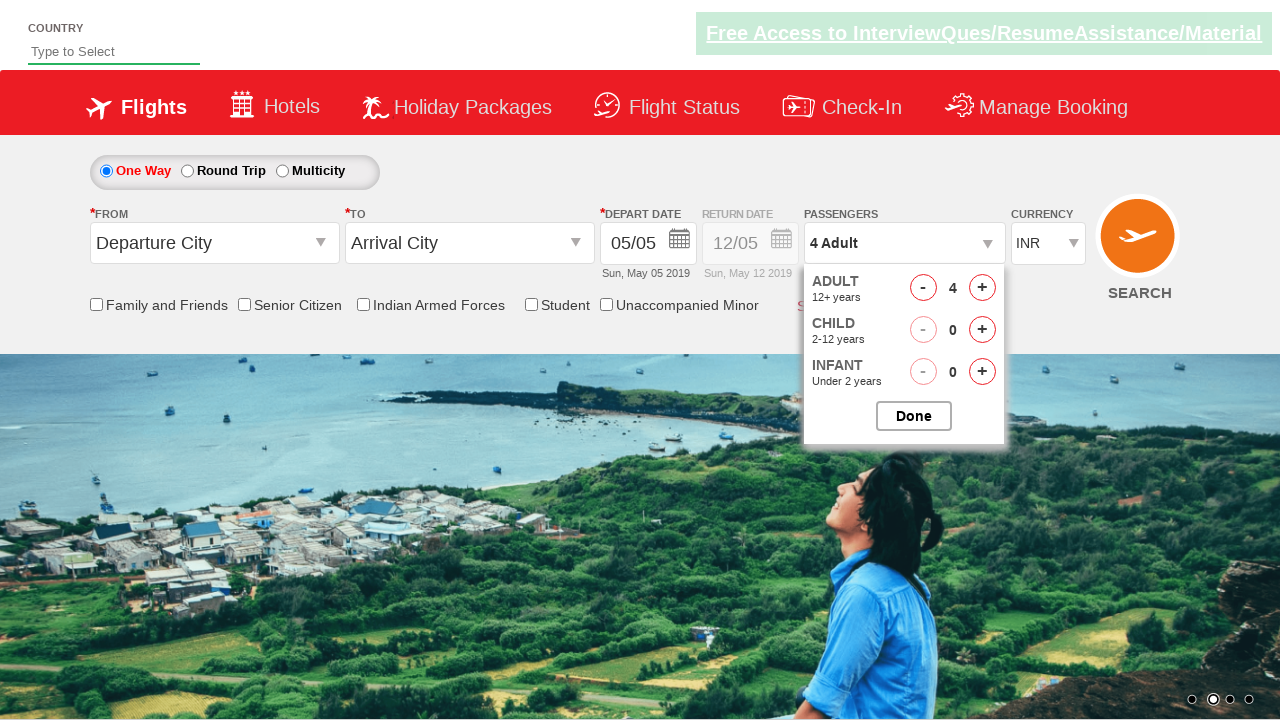

Incremented adult passenger count (iteration 4 of 4) at (982, 288) on #hrefIncAdt
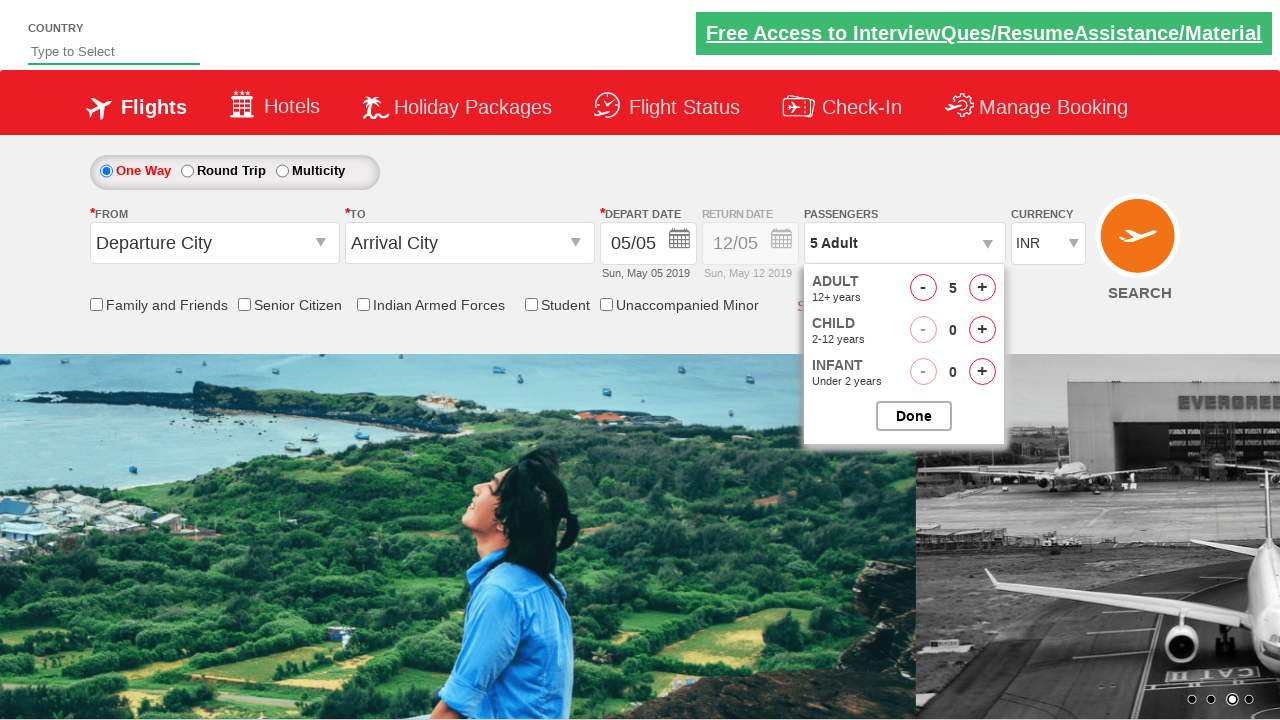

Clicked Done button to close passenger dropdown at (914, 416) on xpath=//input[@value='Done']
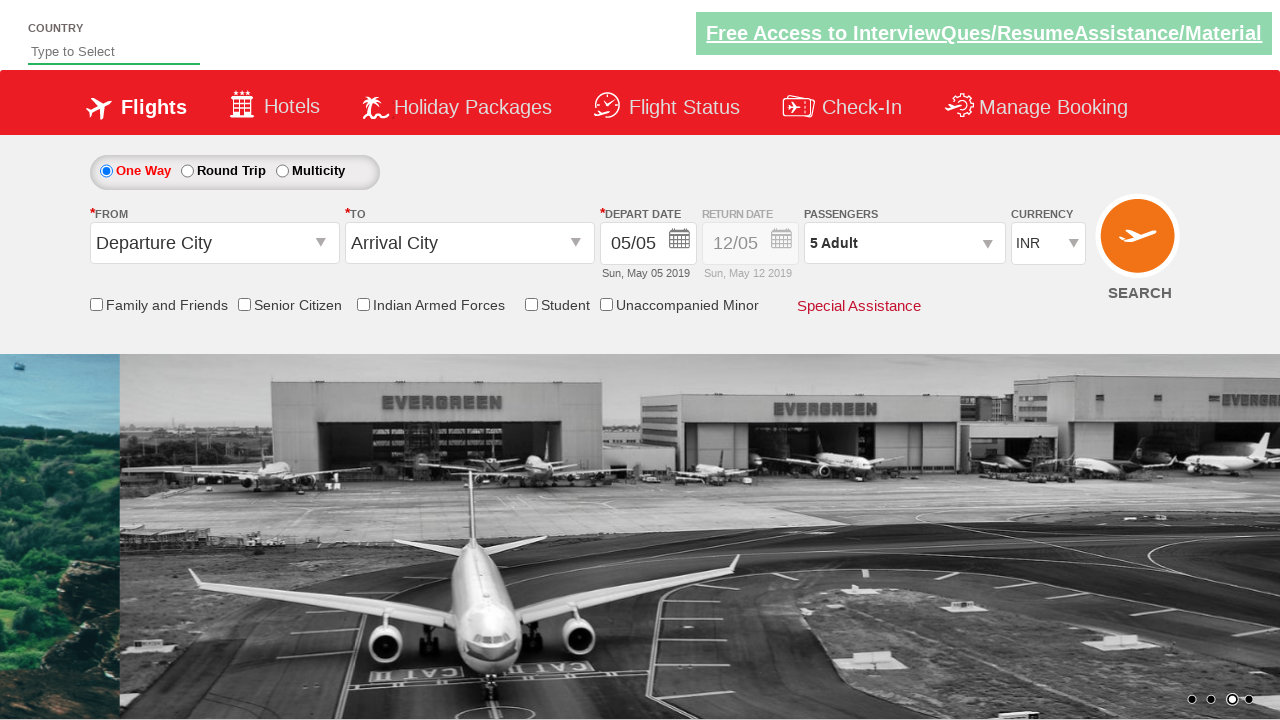

Retrieved final passenger info text
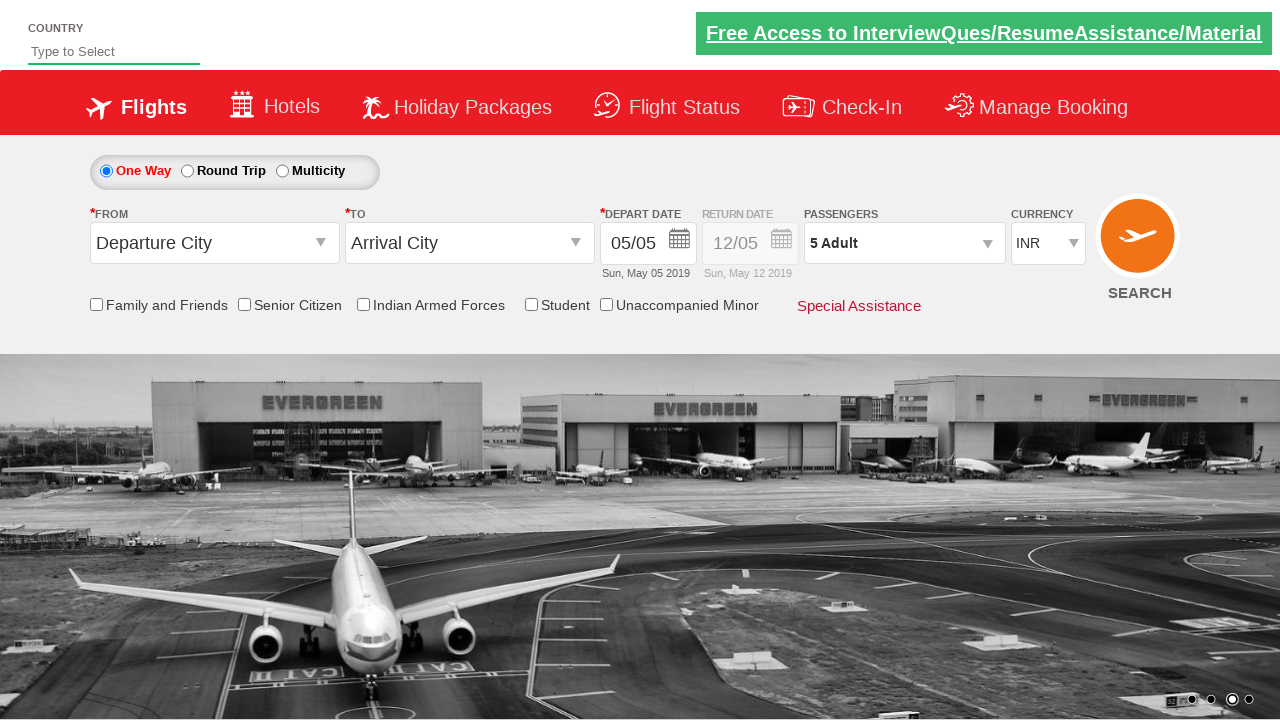

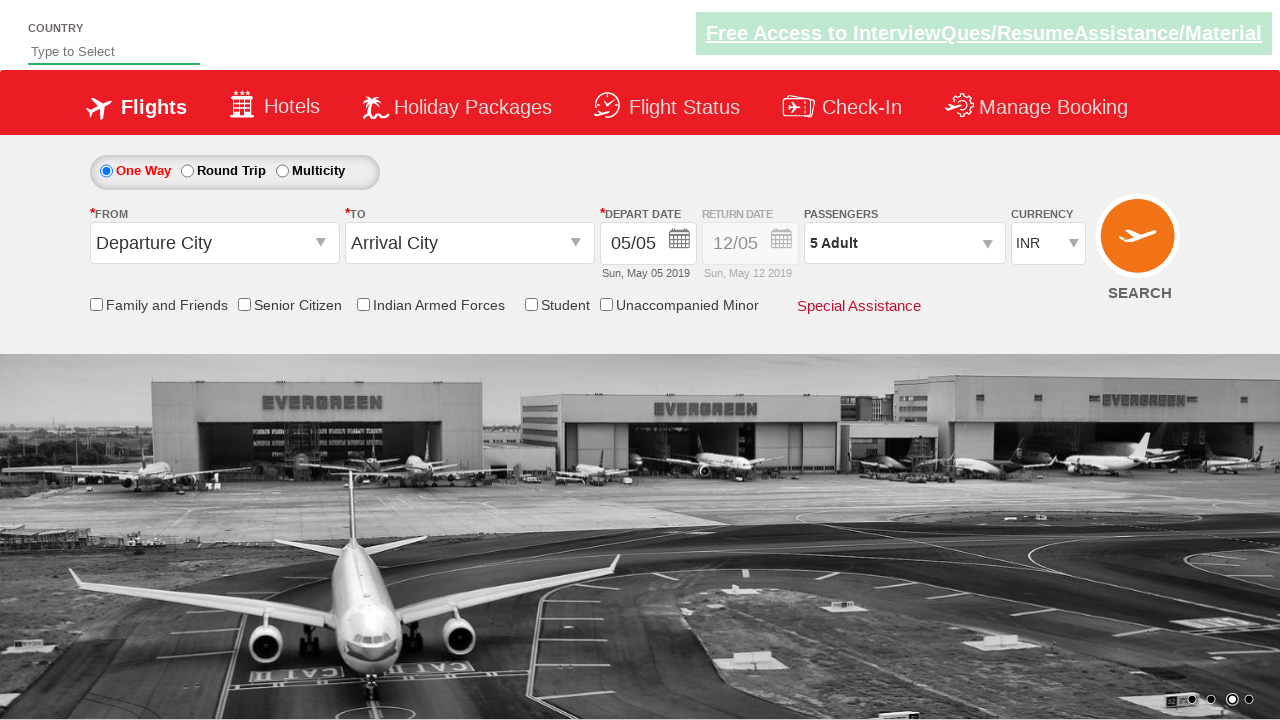